Tests clicking on a navbar link using XPath starts-with selector to find an element whose class attribute starts with 'navbar-link'

Starting URL: https://learn.letskodeit.com

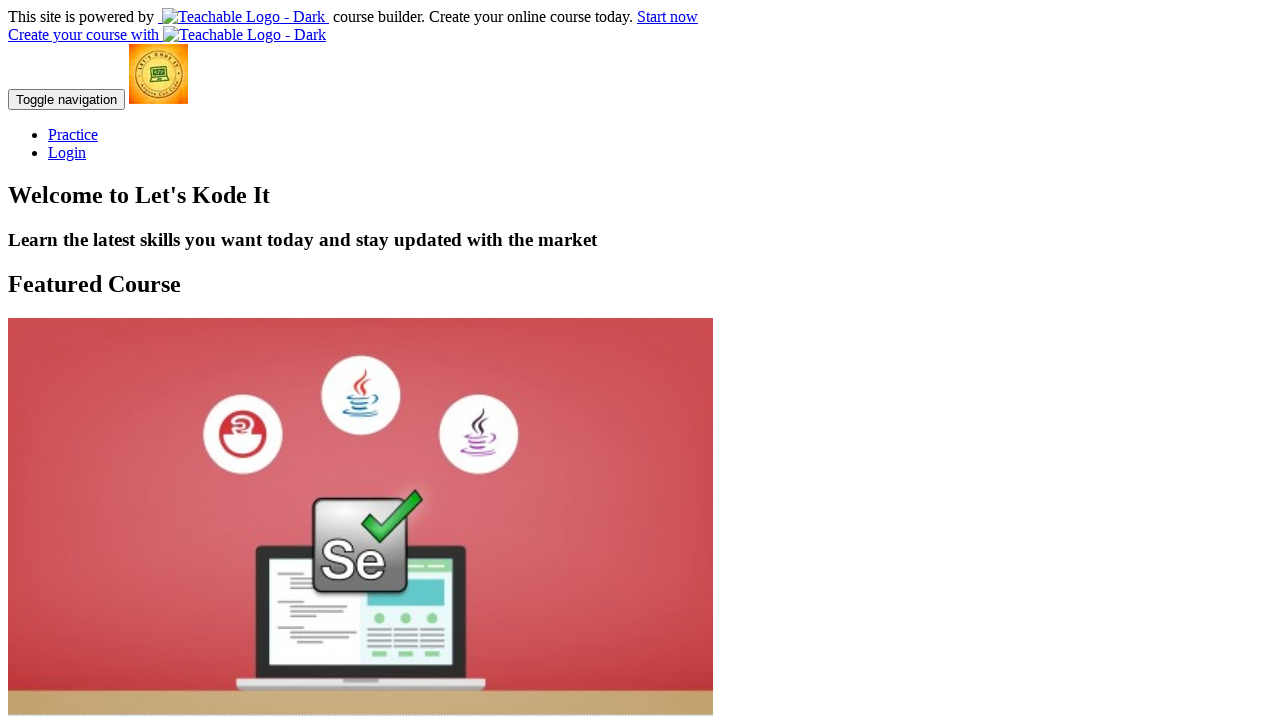

Navigated to https://learn.letskodeit.com
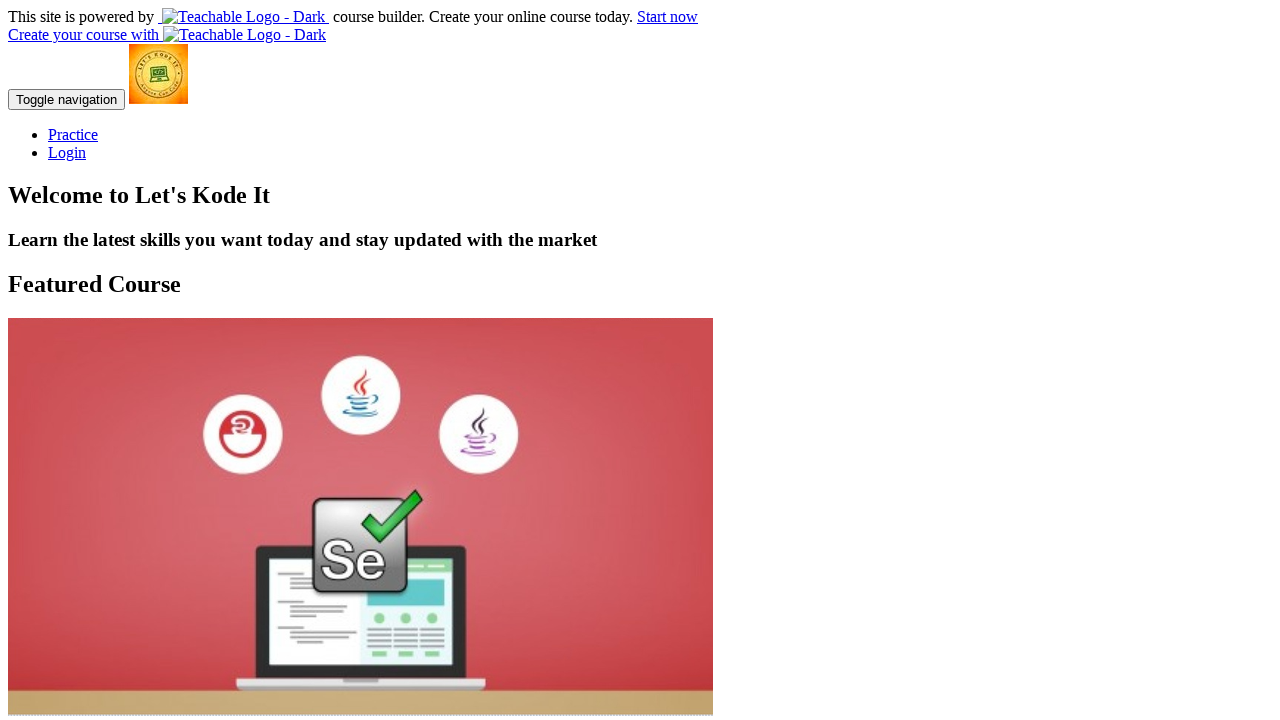

Clicked on navbar link using XPath starts-with selector to find element whose class attribute starts with 'navbar-link' at (67, 152) on xpath=//div[@id='navbar']//a[starts-with(@class,'navbar-link')]
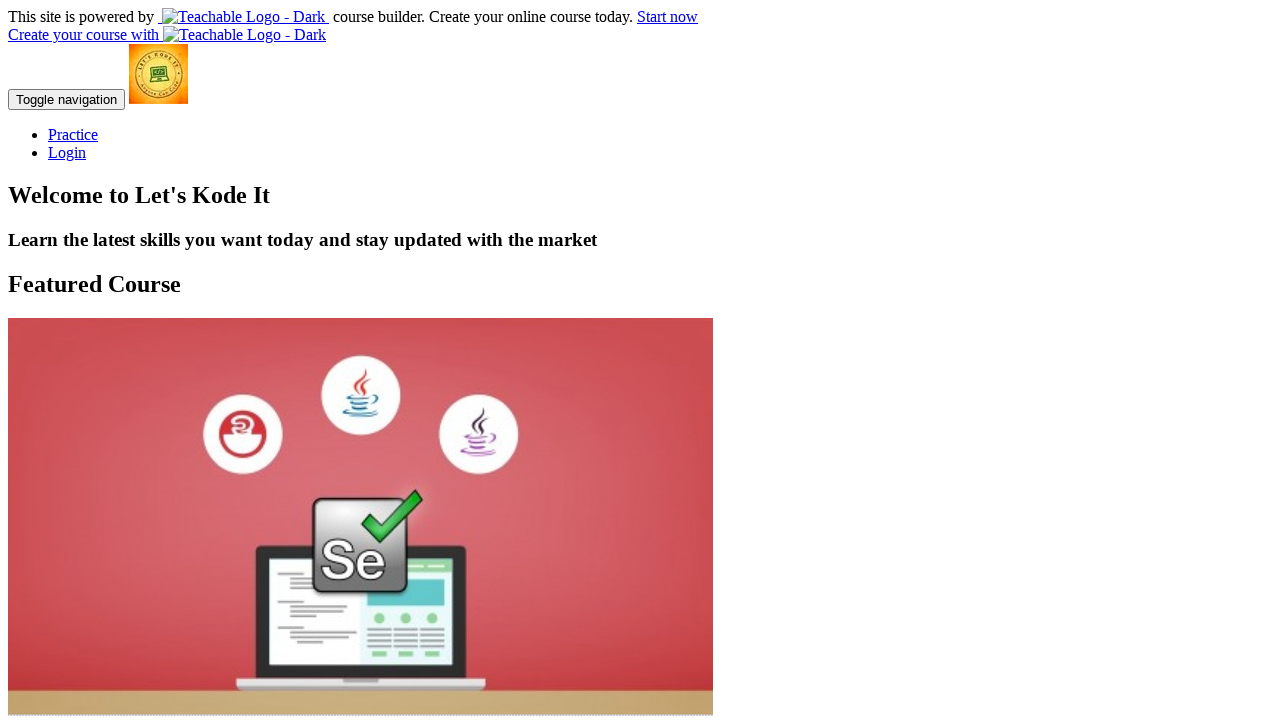

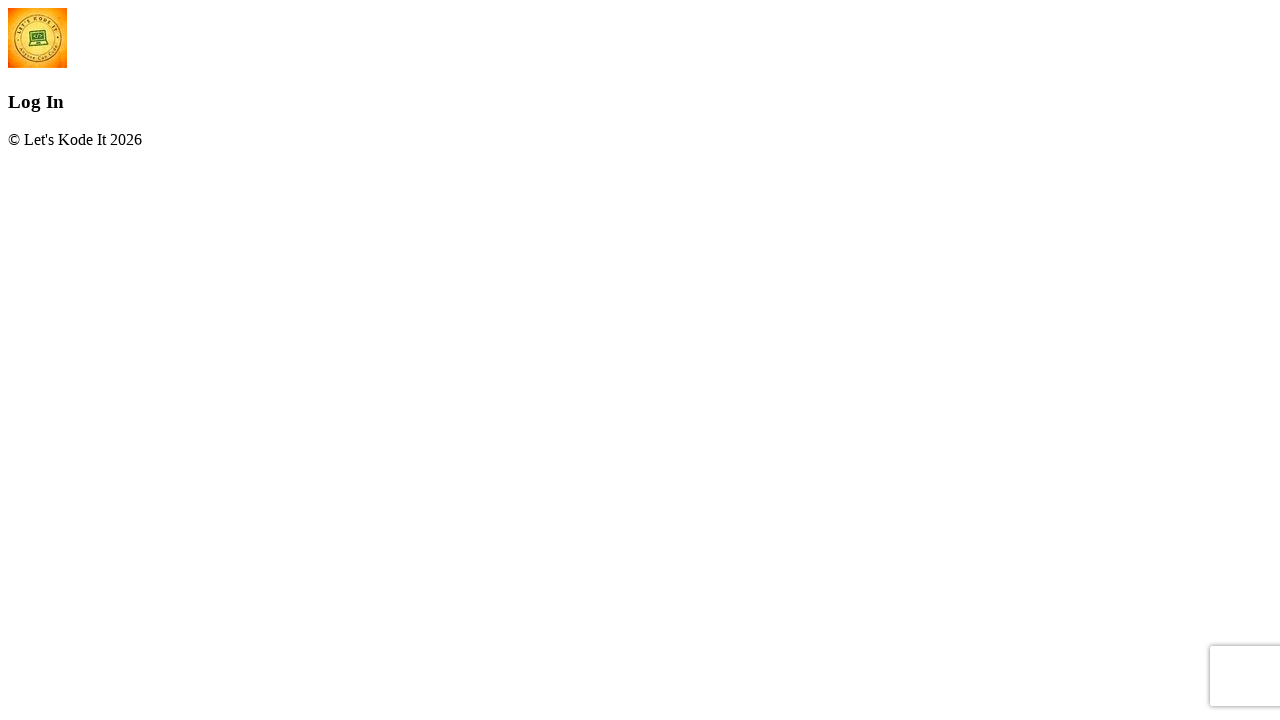